Navigates to The Internet herokuapp site, clicks on A/B Testing link, verifies header text, then clicks on Elemental Selenium link

Starting URL: https://the-internet.herokuapp.com/

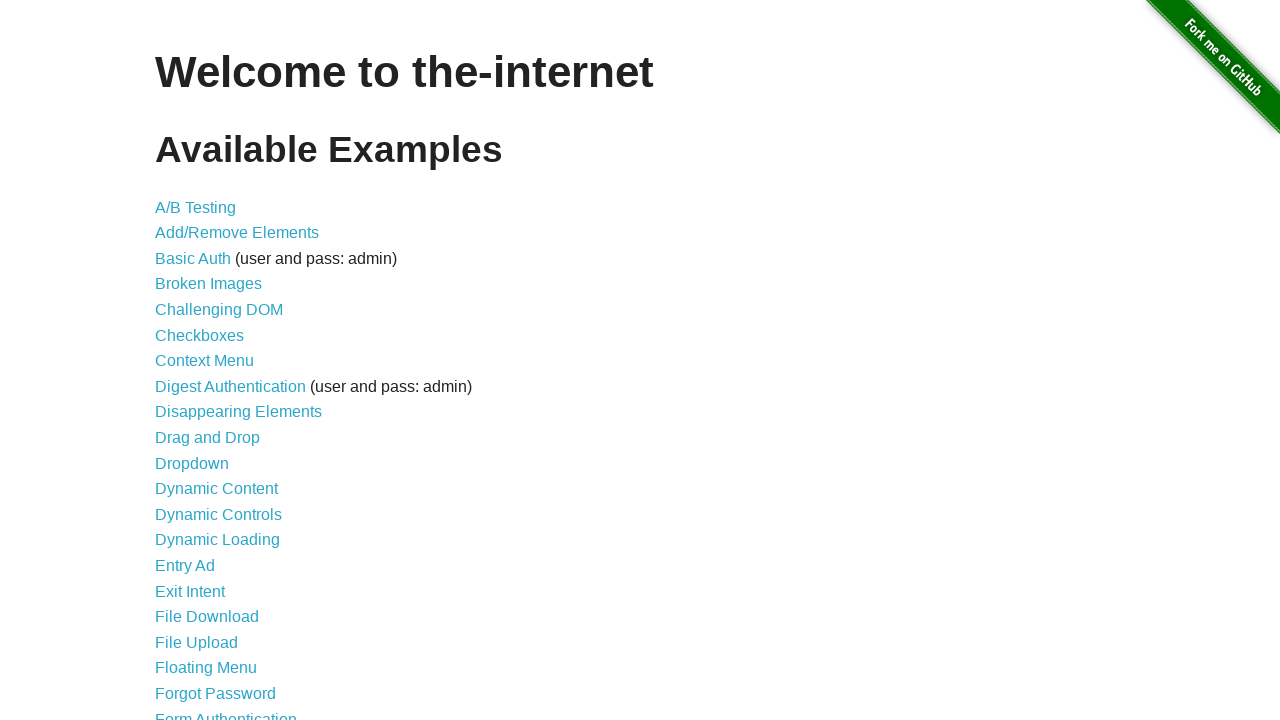

Navigated to The Internet herokuapp site
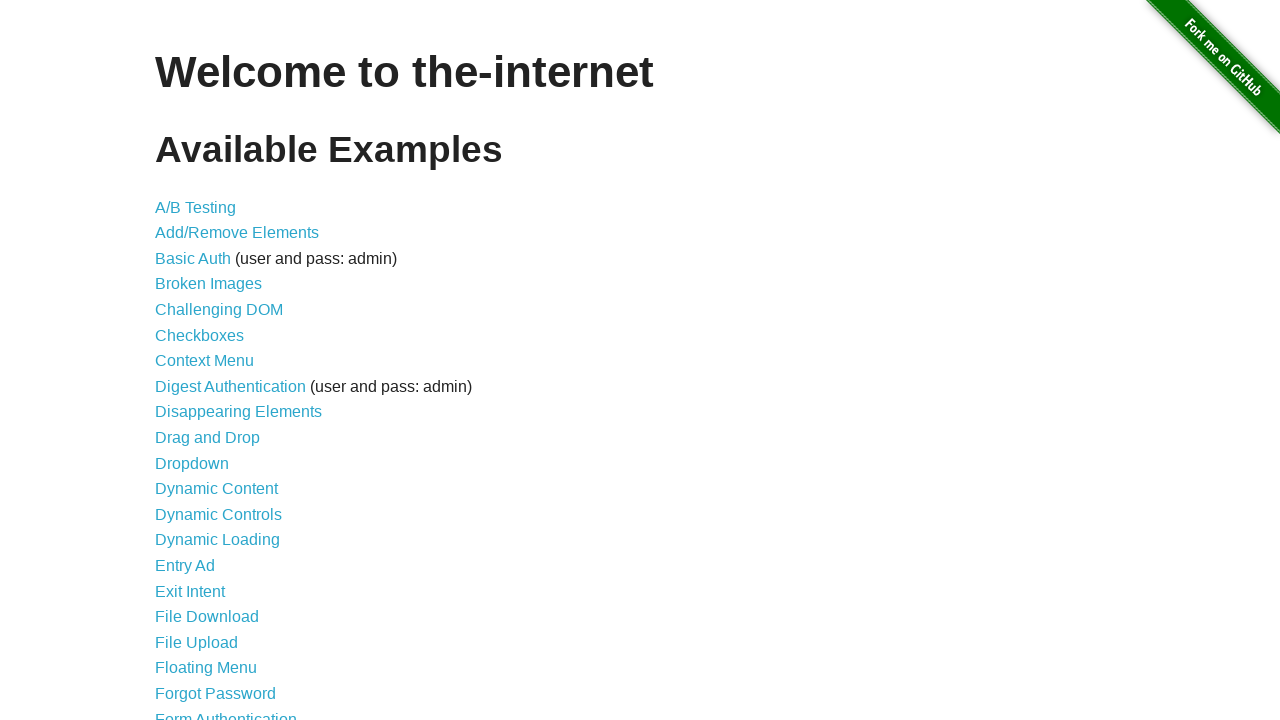

Clicked on A/B Testing link at (196, 207) on a:has-text('Testing')
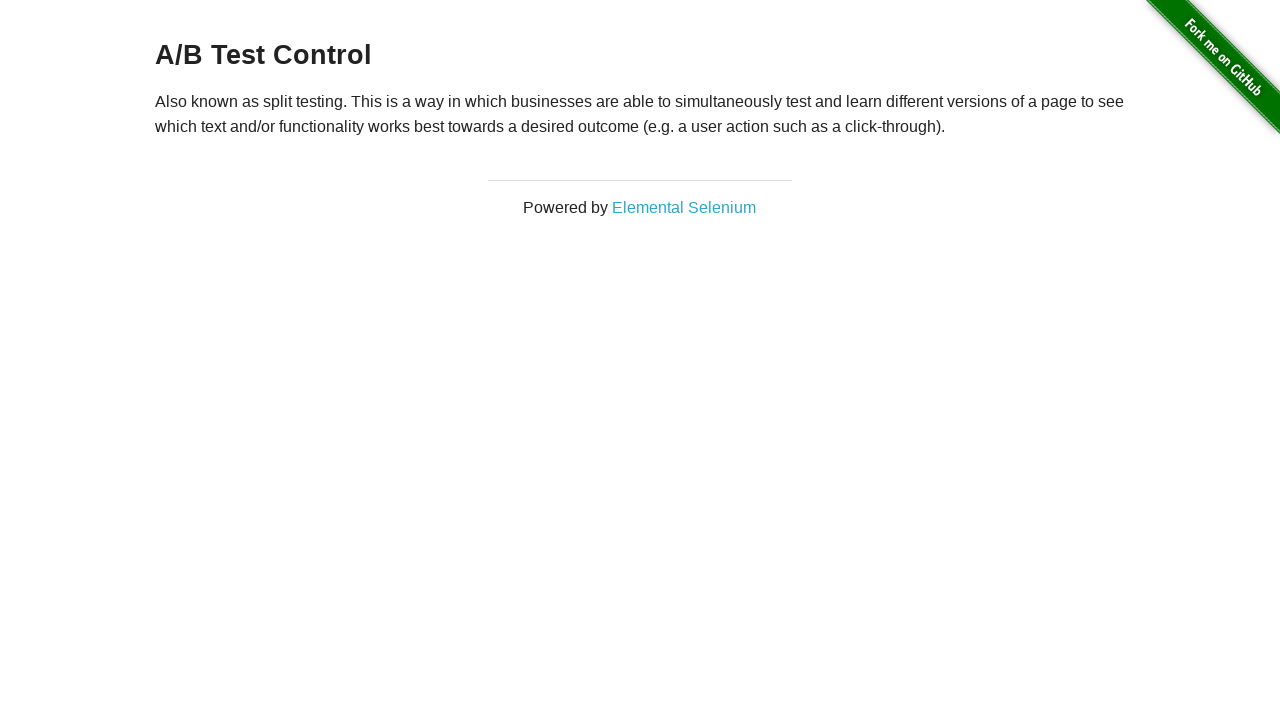

Header text verified and visible
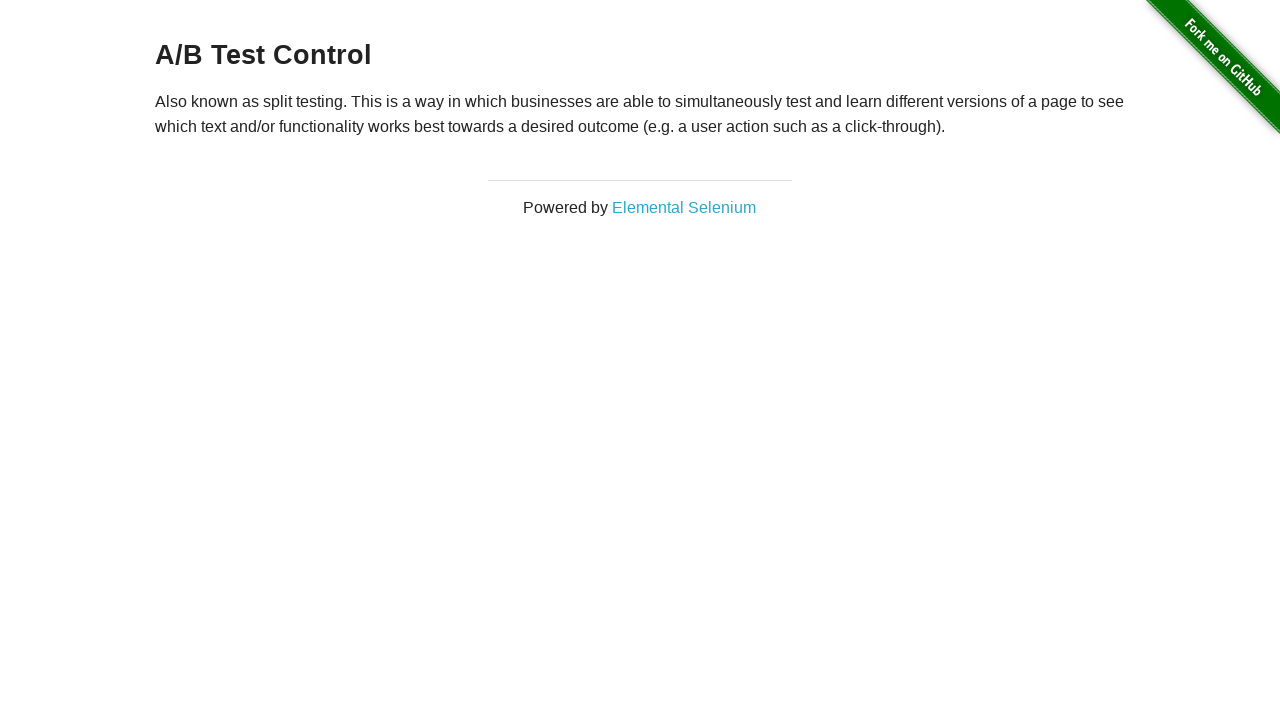

Clicked on Elemental Selenium link at (684, 207) on xpath=//a[contains(text(), 'Elemental')]
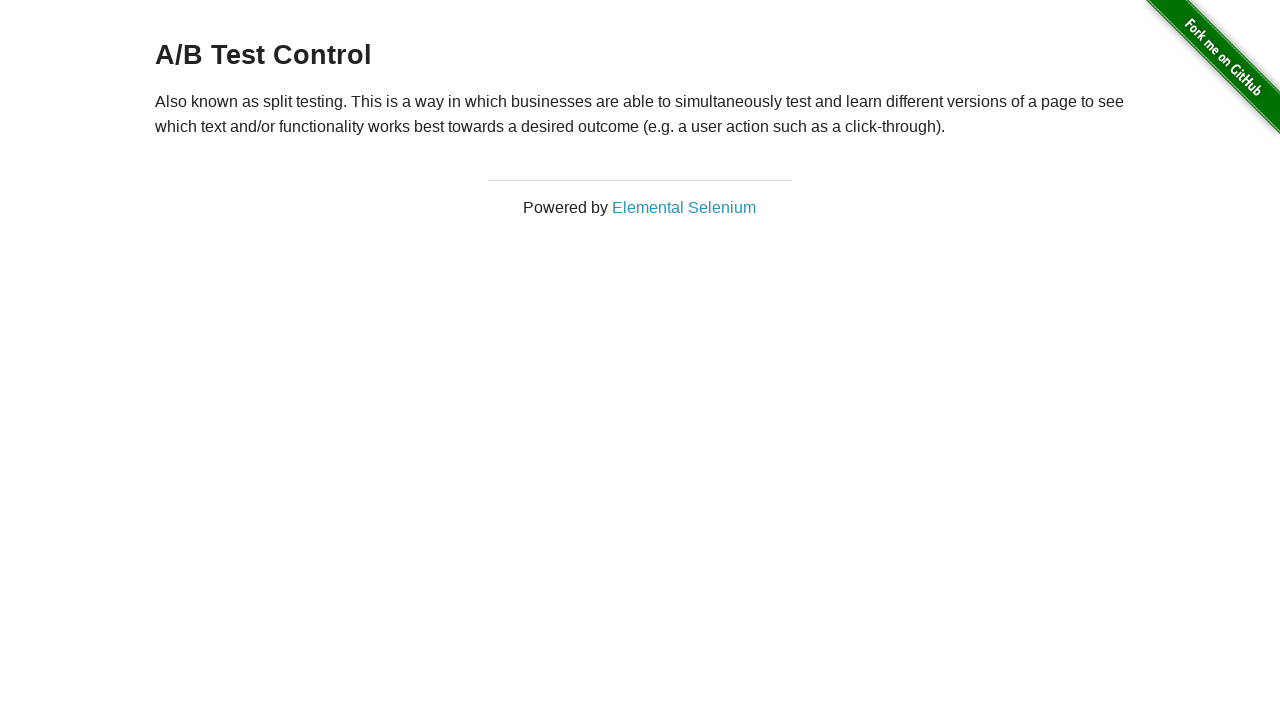

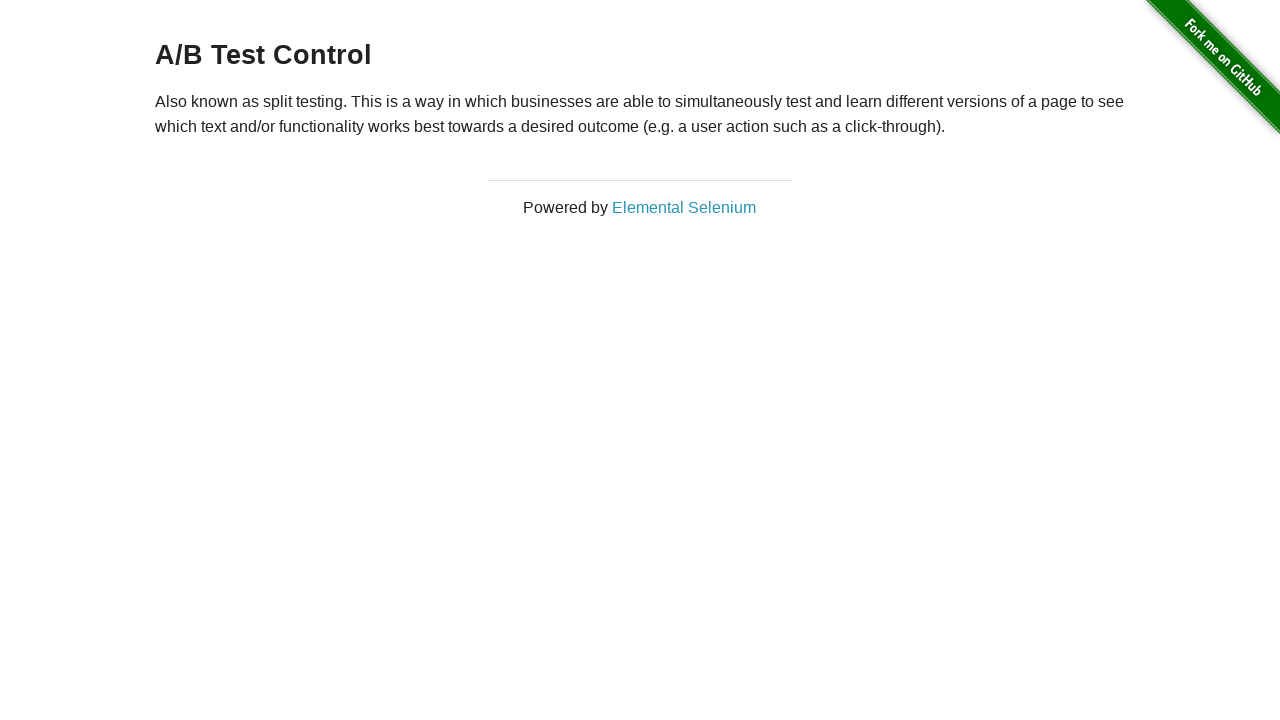